Scrolls down the page and verifies that the header style changes (sticky header behavior)

Starting URL: https://www.ultimateqa.com/automation/

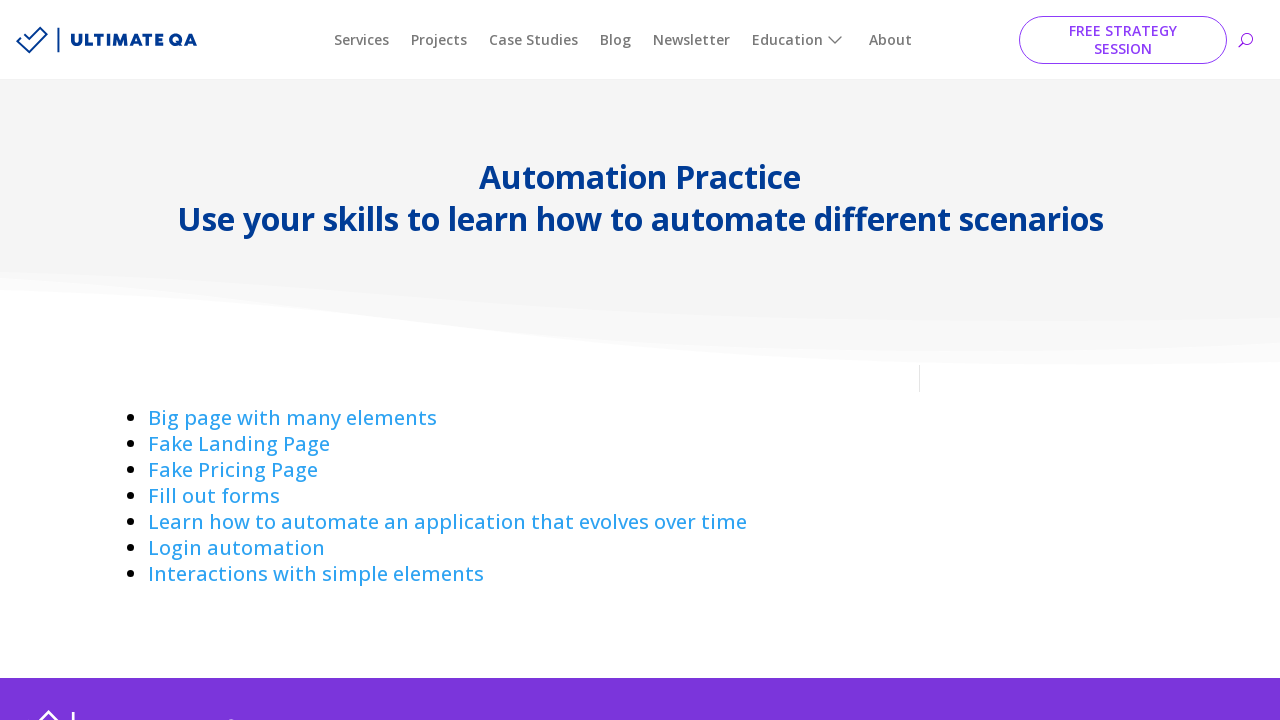

Retrieved original header style before scrolling
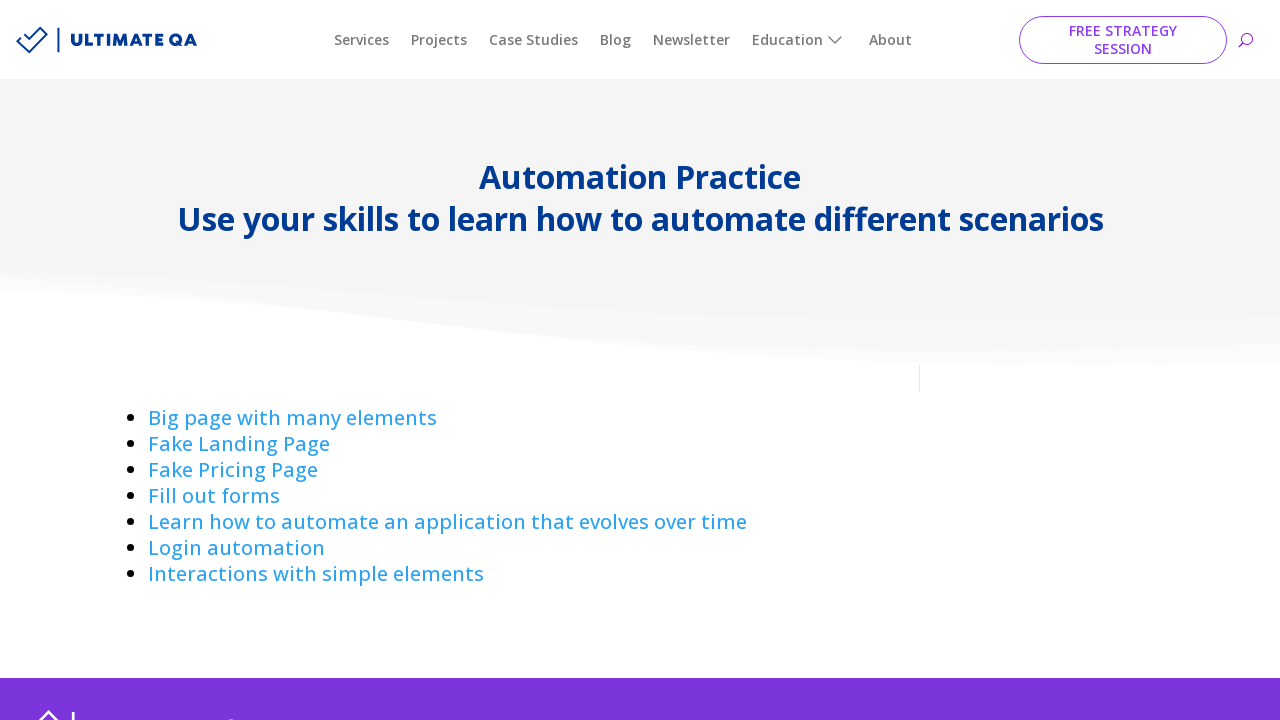

Scrolled down the page by 1000 pixels
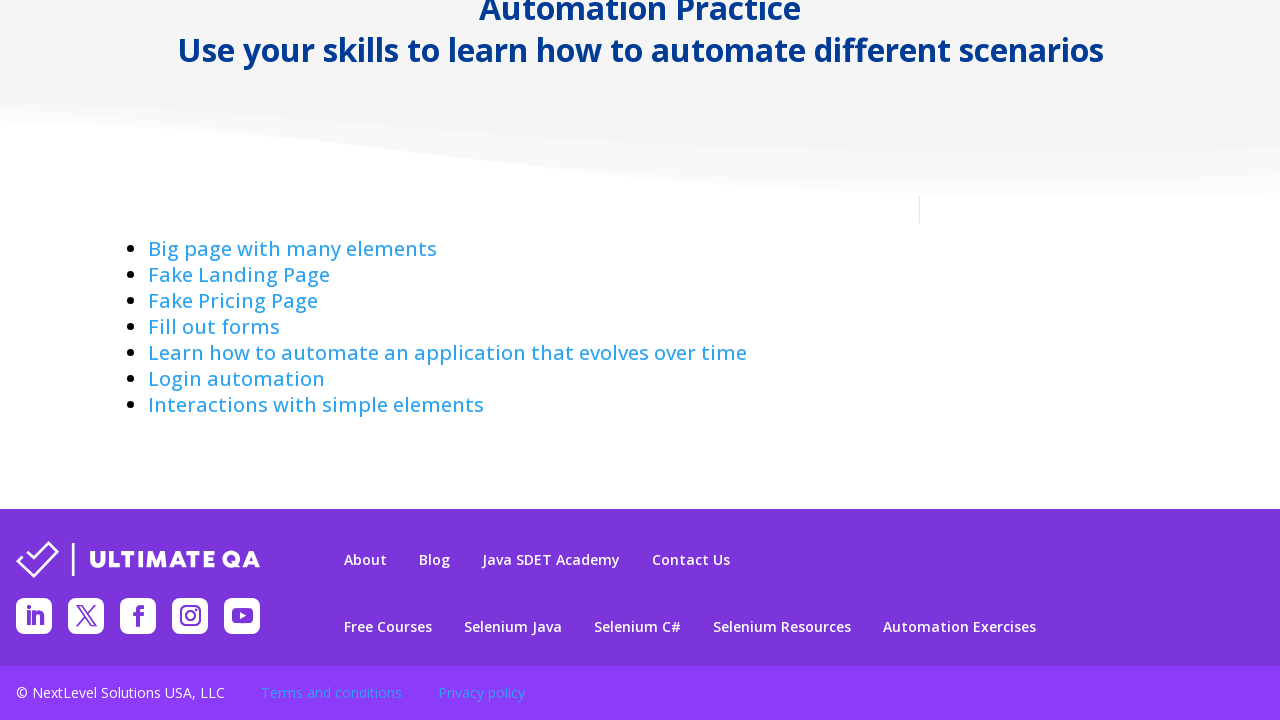

Waited 500ms for header transition animation to complete
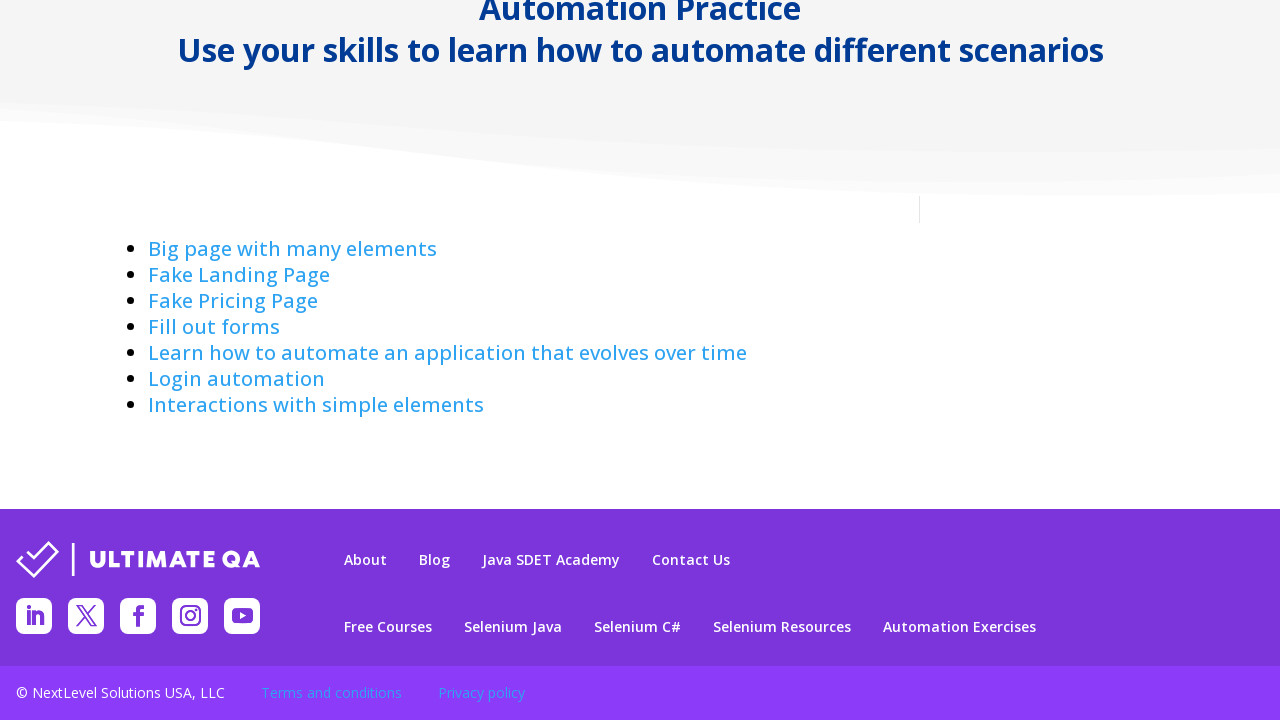

Retrieved header style after scrolling to verify sticky header behavior change
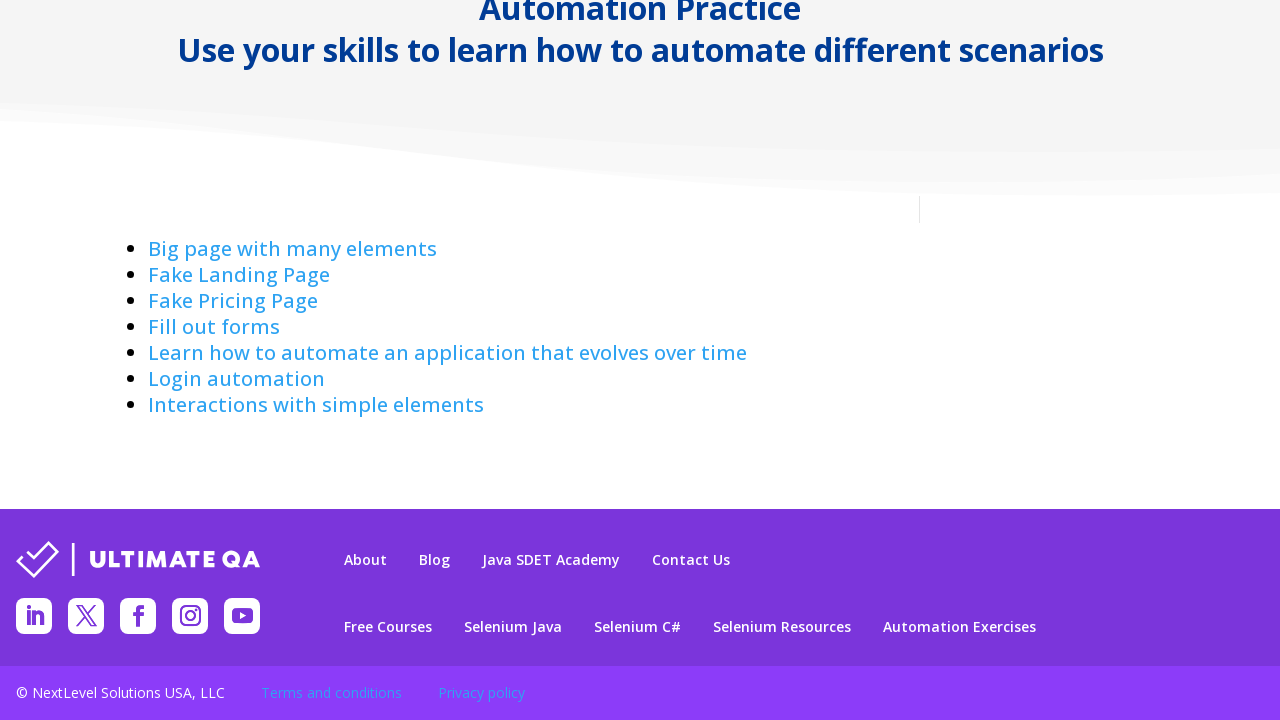

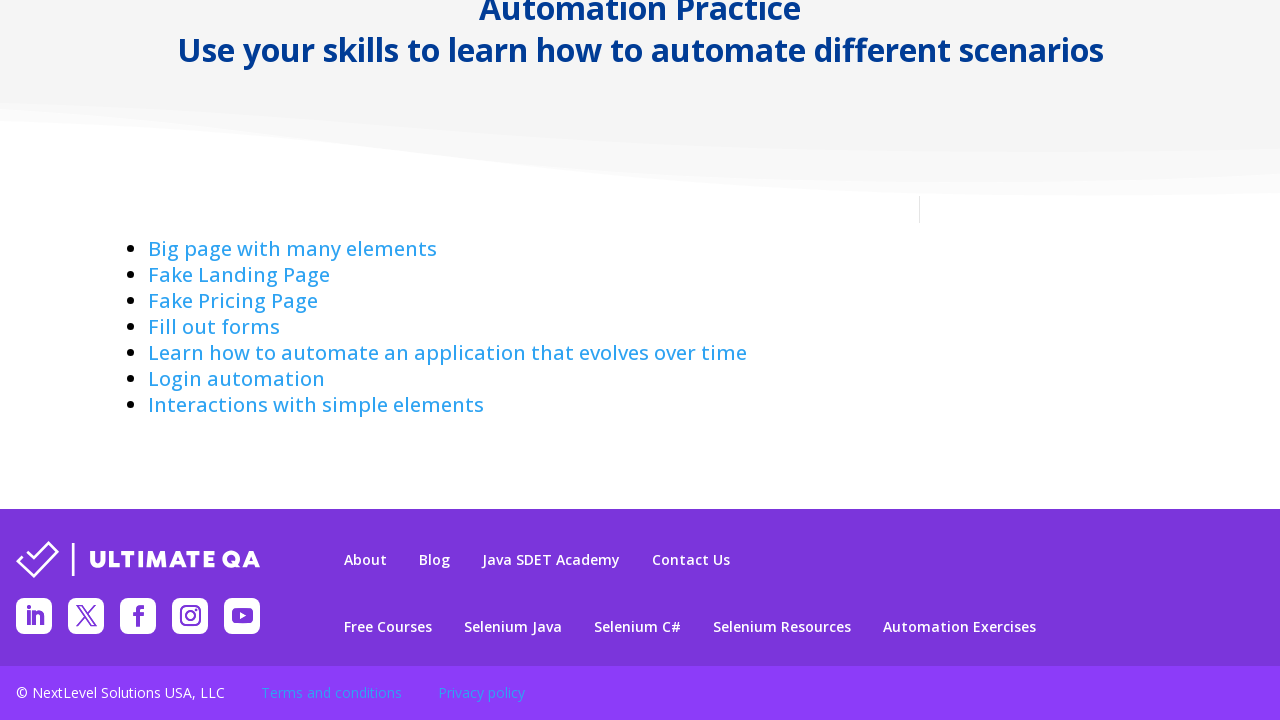